Tests clicking on a link that opens a new window using XPath starts-with selector

Starting URL: https://the-internet.herokuapp.com/windows

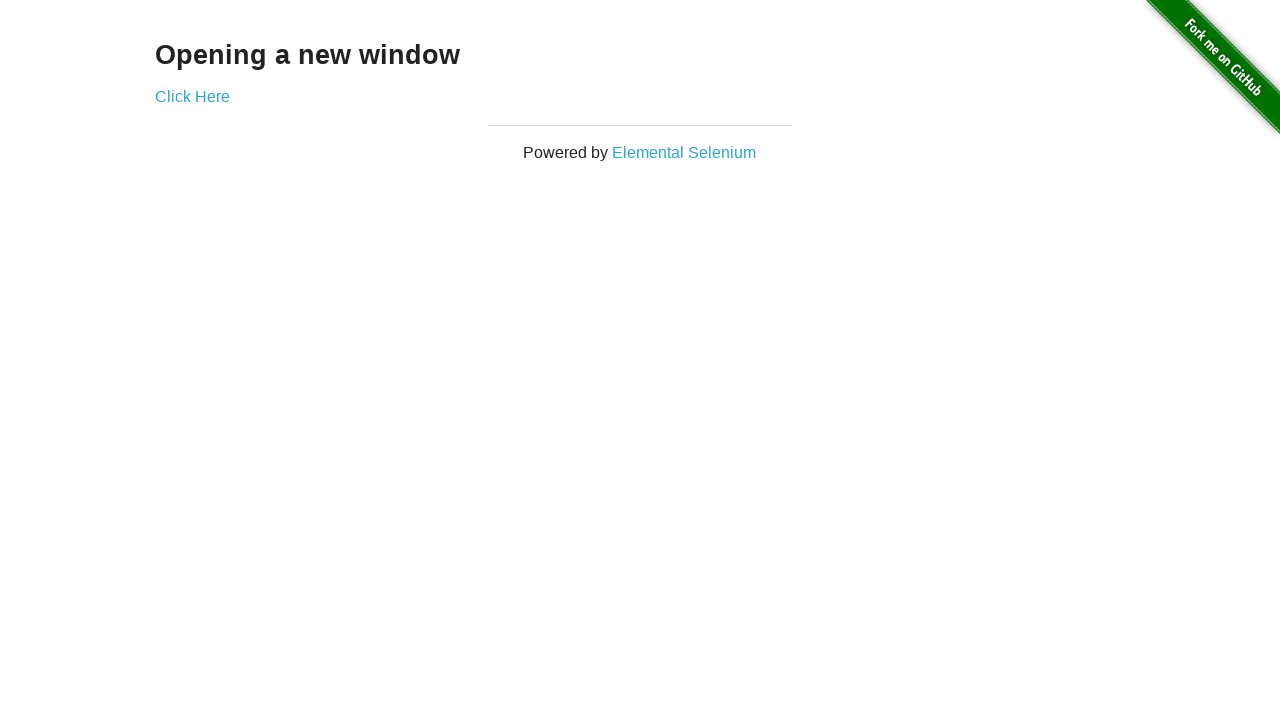

Navigated to the windows test page
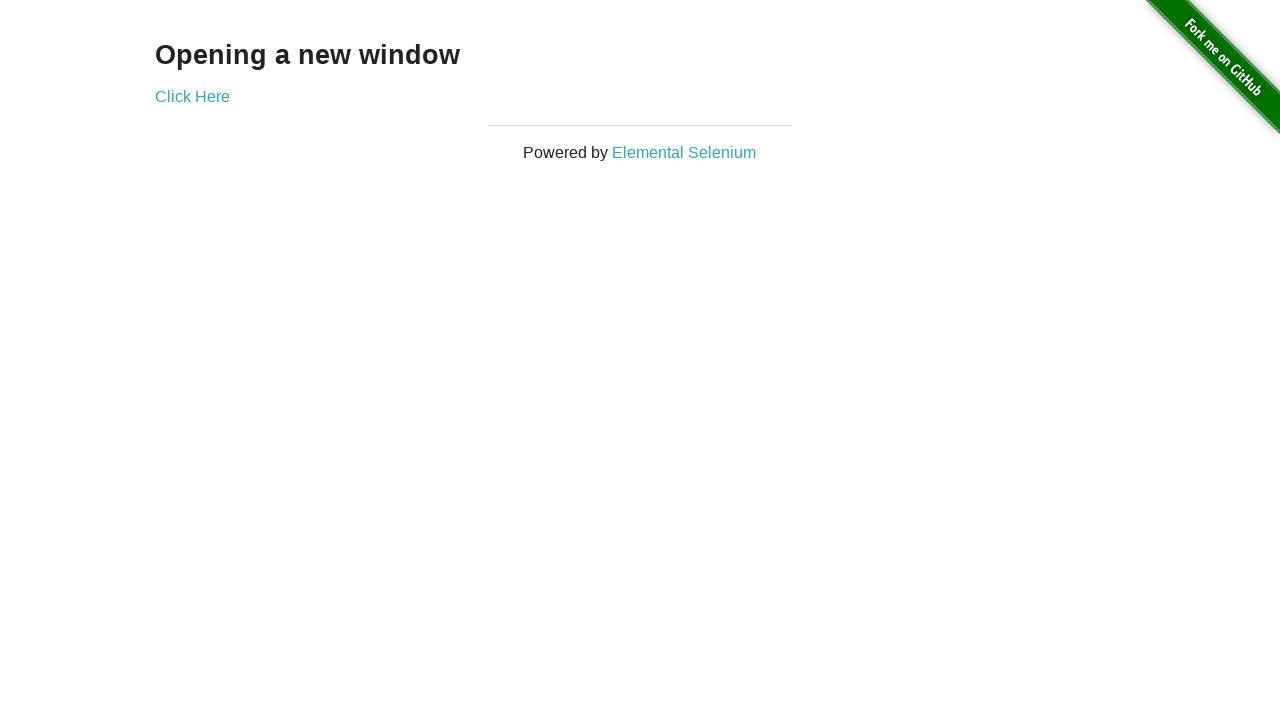

Clicked on the link using XPath starts-with selector to open new window at (192, 96) on a[href^='/windows/']
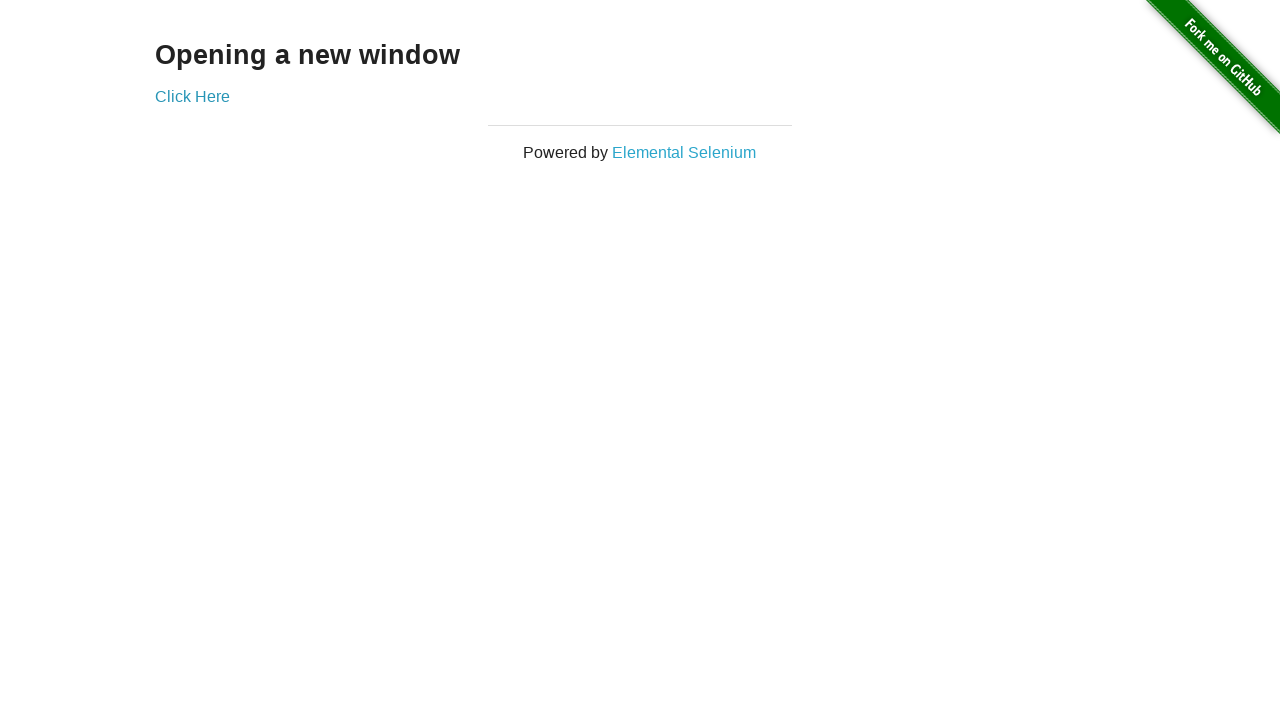

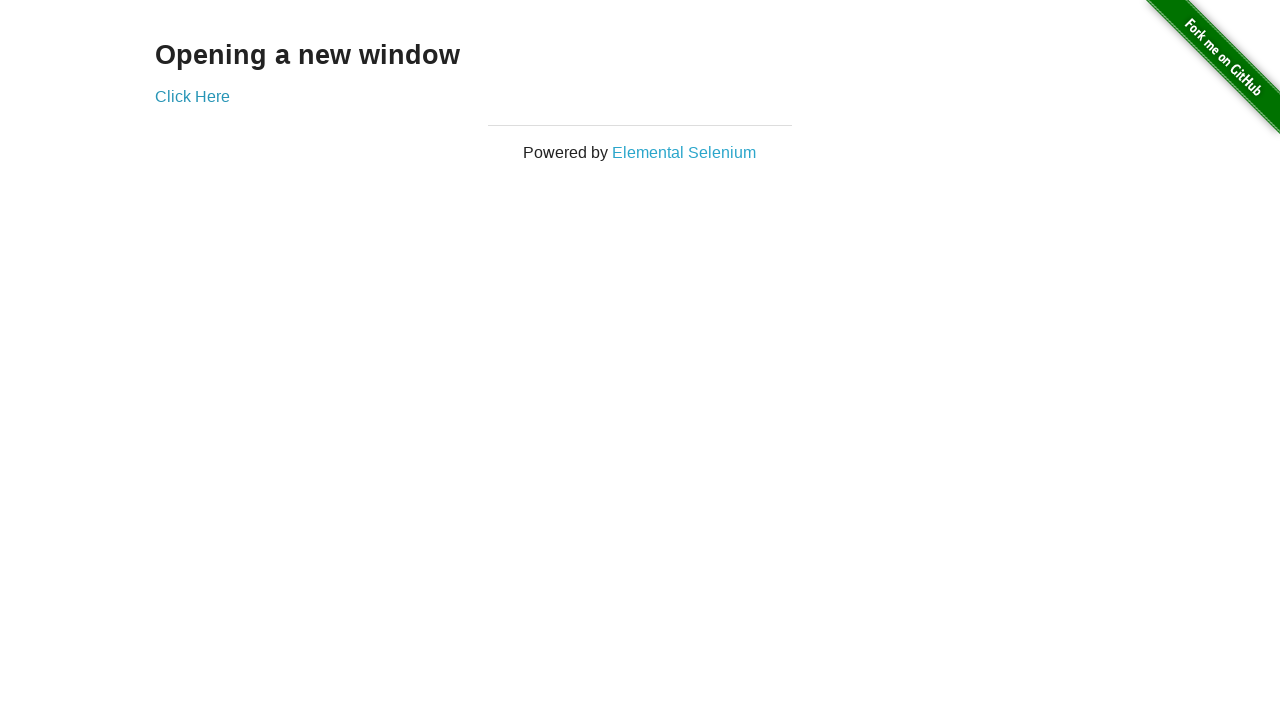